Demonstrates XPath sibling and parent traversal by clicking a button using following-sibling axis and retrieving text from an element using parent axis navigation

Starting URL: https://rahulshettyacademy.com/AutomationPractice/

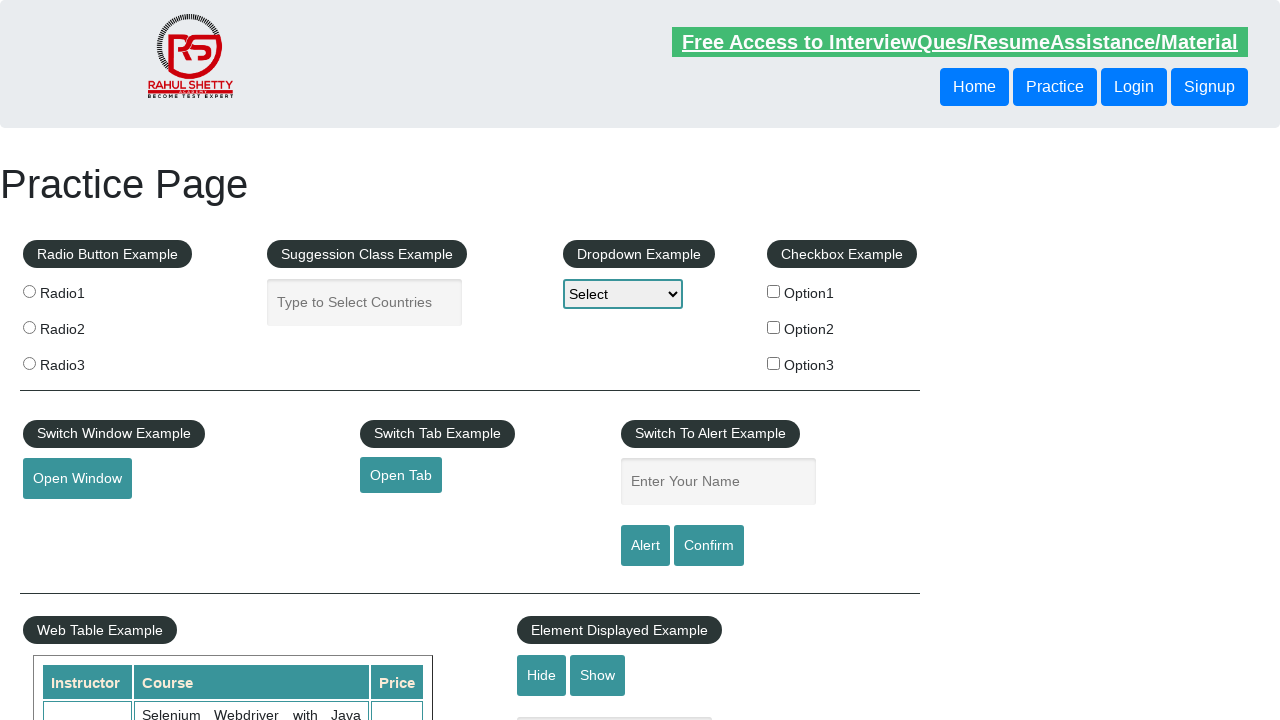

Clicked button using XPath following-sibling axis to traverse to next sibling button at (1134, 87) on xpath=//header/div/button[1]/following-sibling::button[1]
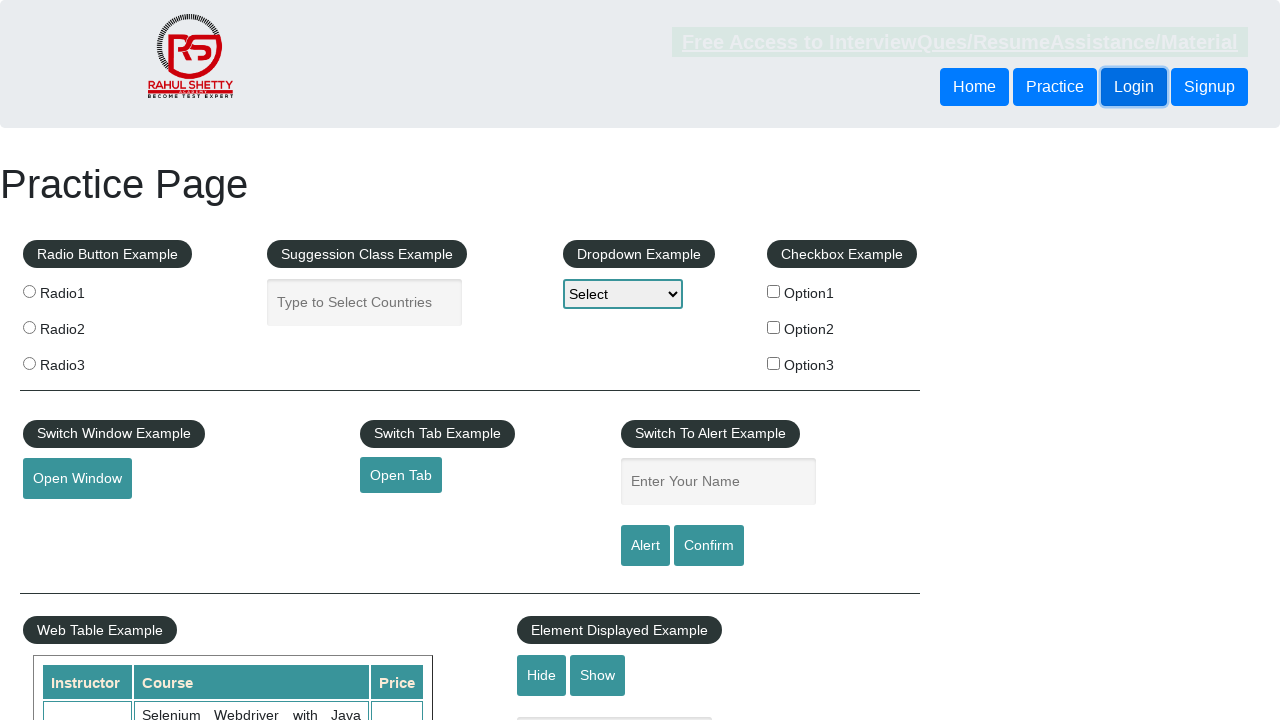

Retrieved text content from element using XPath parent axis navigation
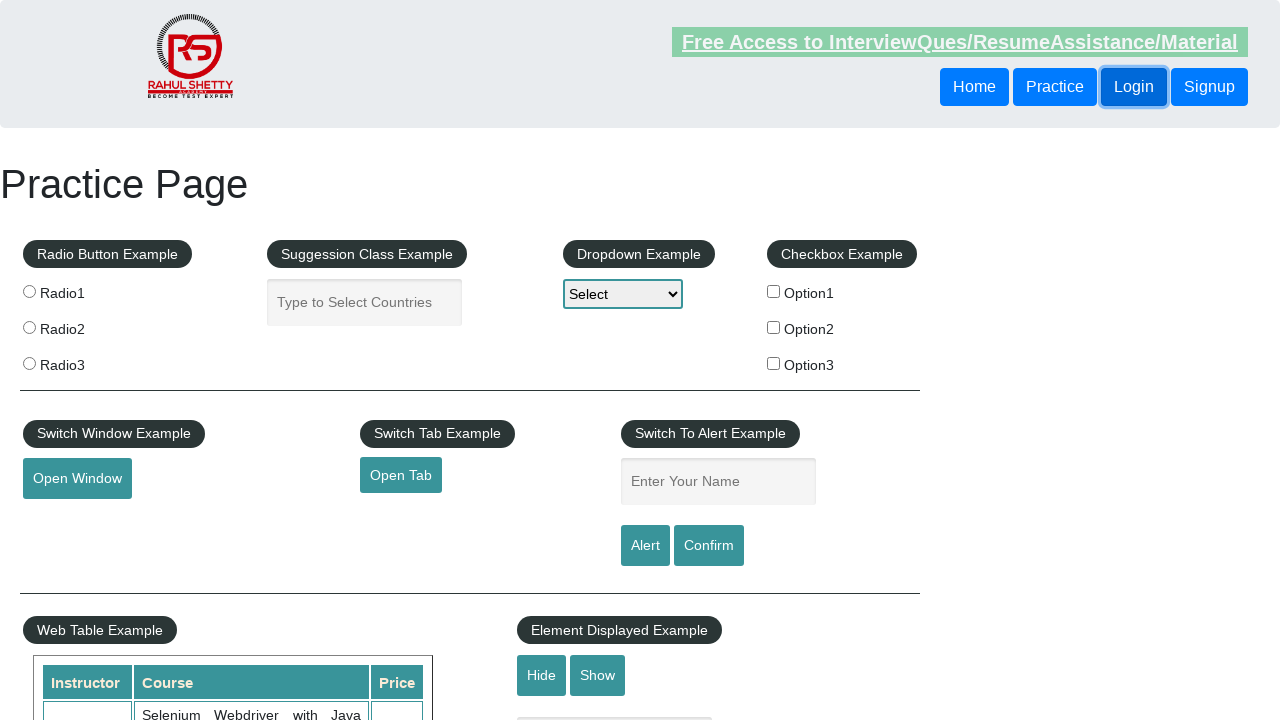

Printed retrieved text: Free Access to InterviewQues/ResumeAssistance/Material
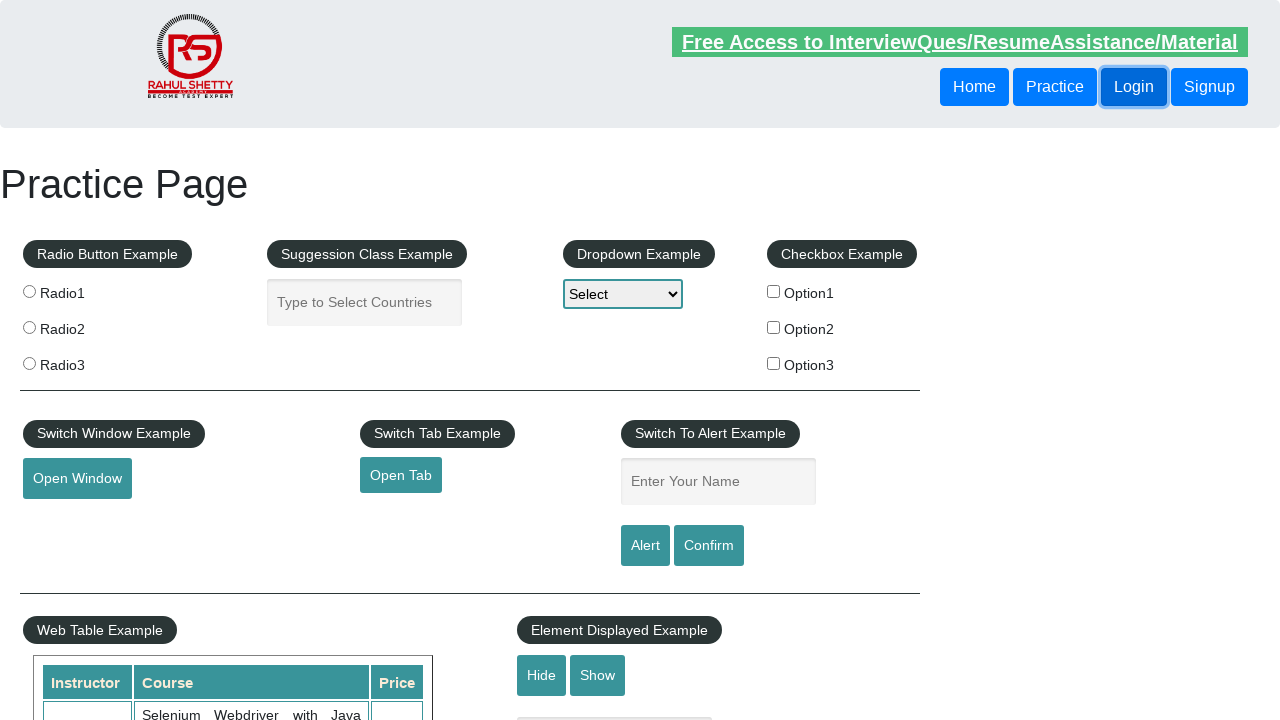

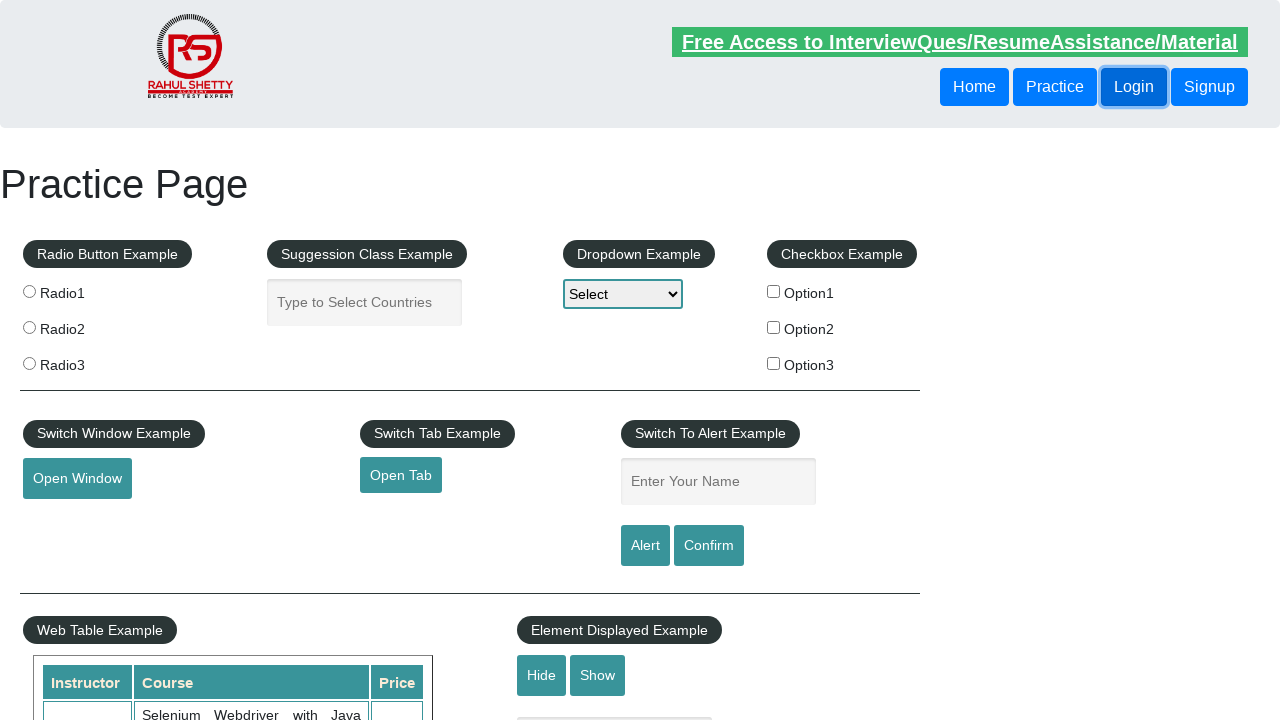